Tests JavaScript alert handling by filling a name field and accepting the alert dialog

Starting URL: https://rahulshettyacademy.com/AutomationPractice/

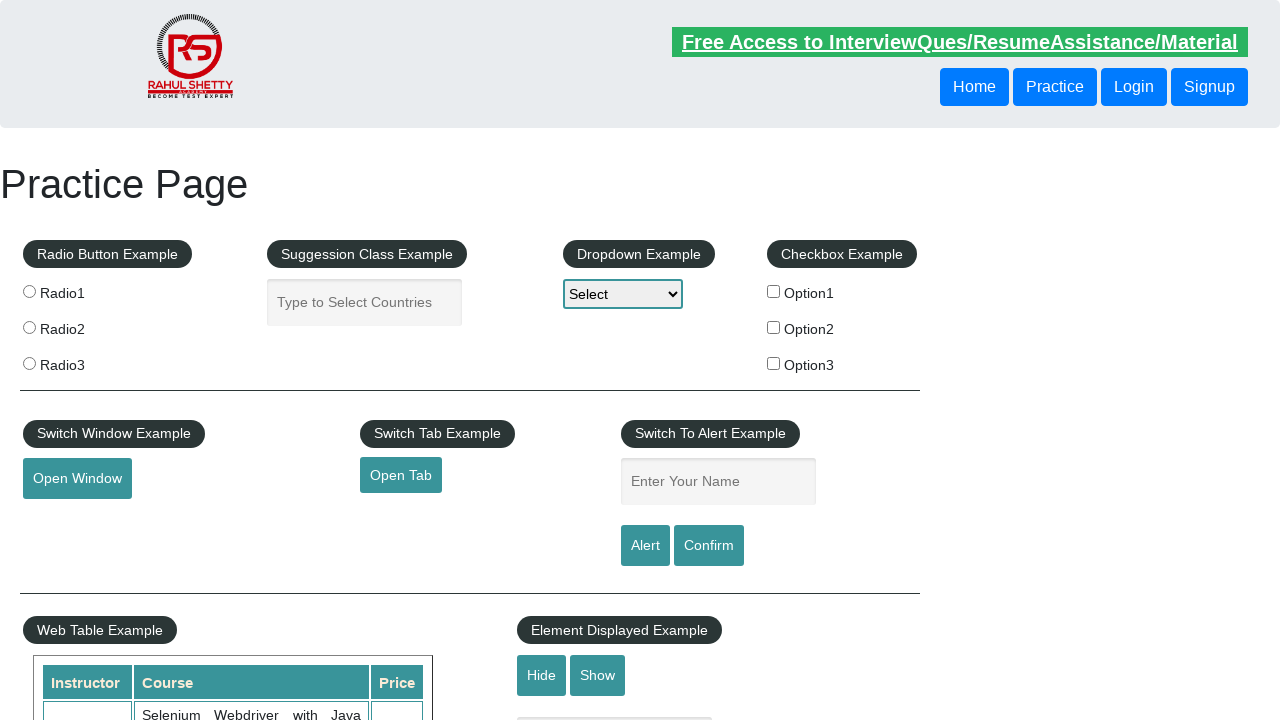

Filled name field with 'Marcus' on #name
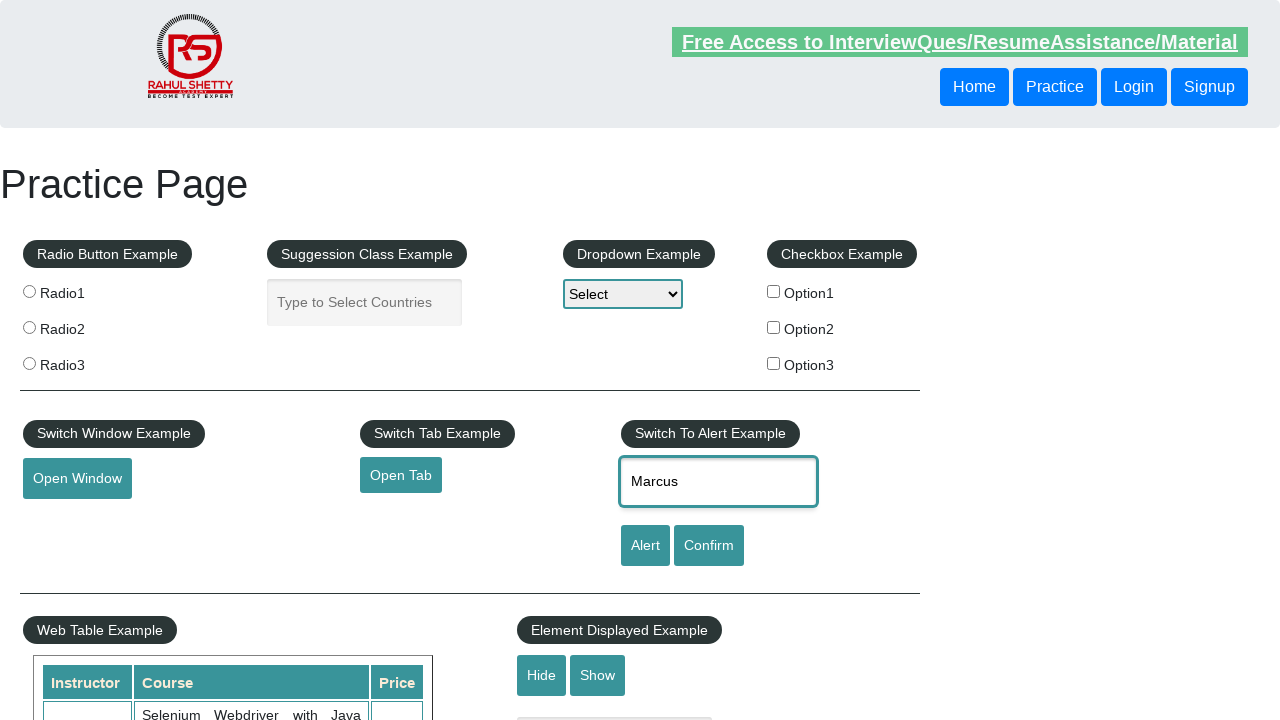

Set up dialog handler to accept alerts
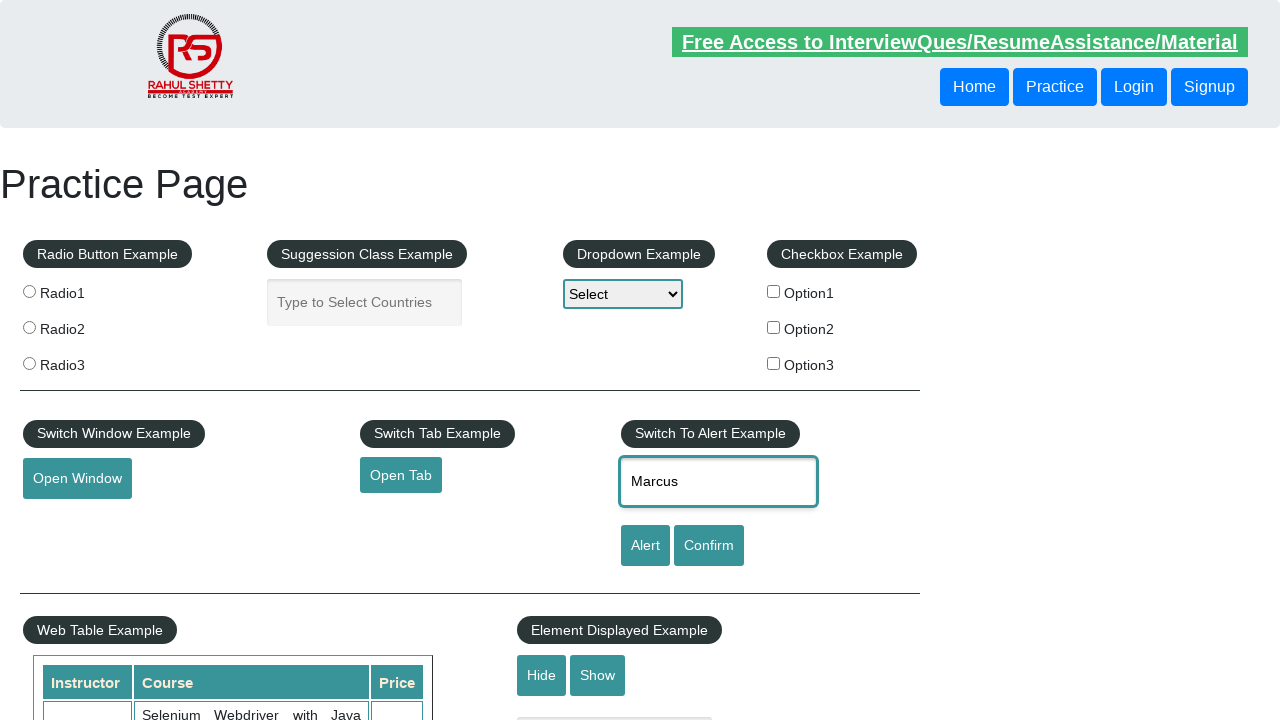

Clicked alert button to trigger JavaScript alert at (645, 546) on #alertbtn
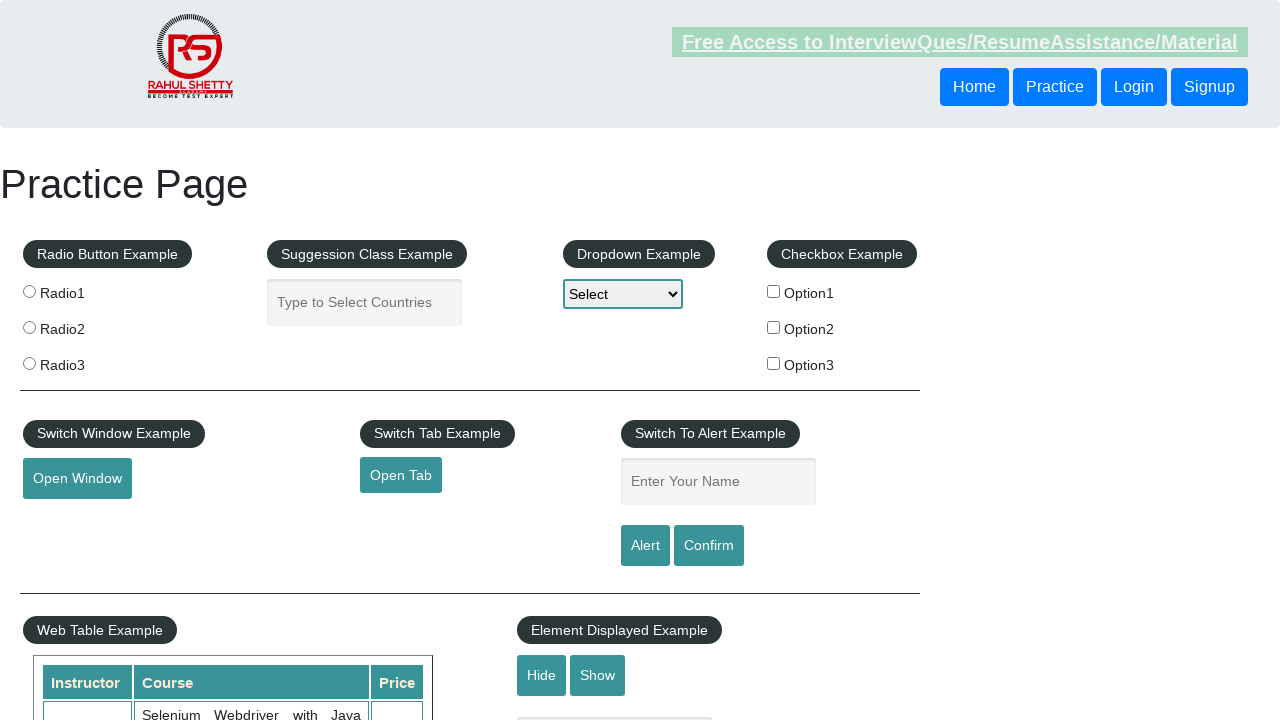

Verified alert message matches expected text: 'Hello Marcus, share this practice page and share your knowledge'
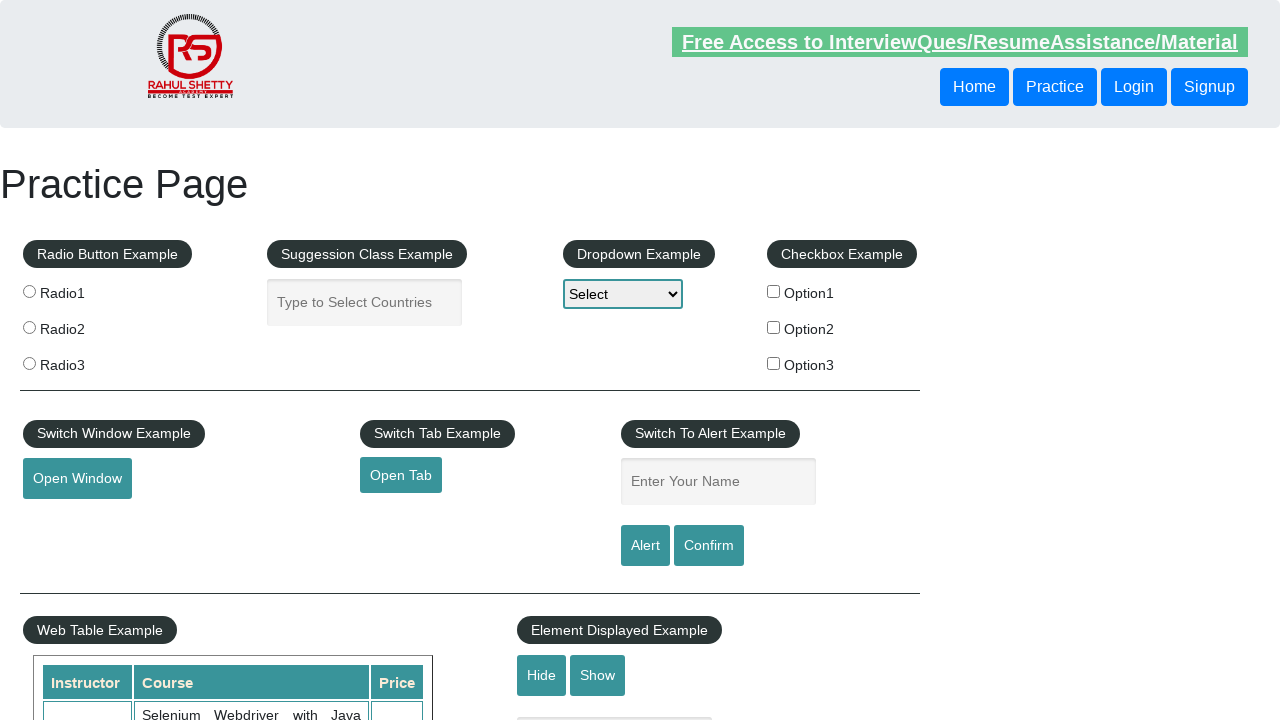

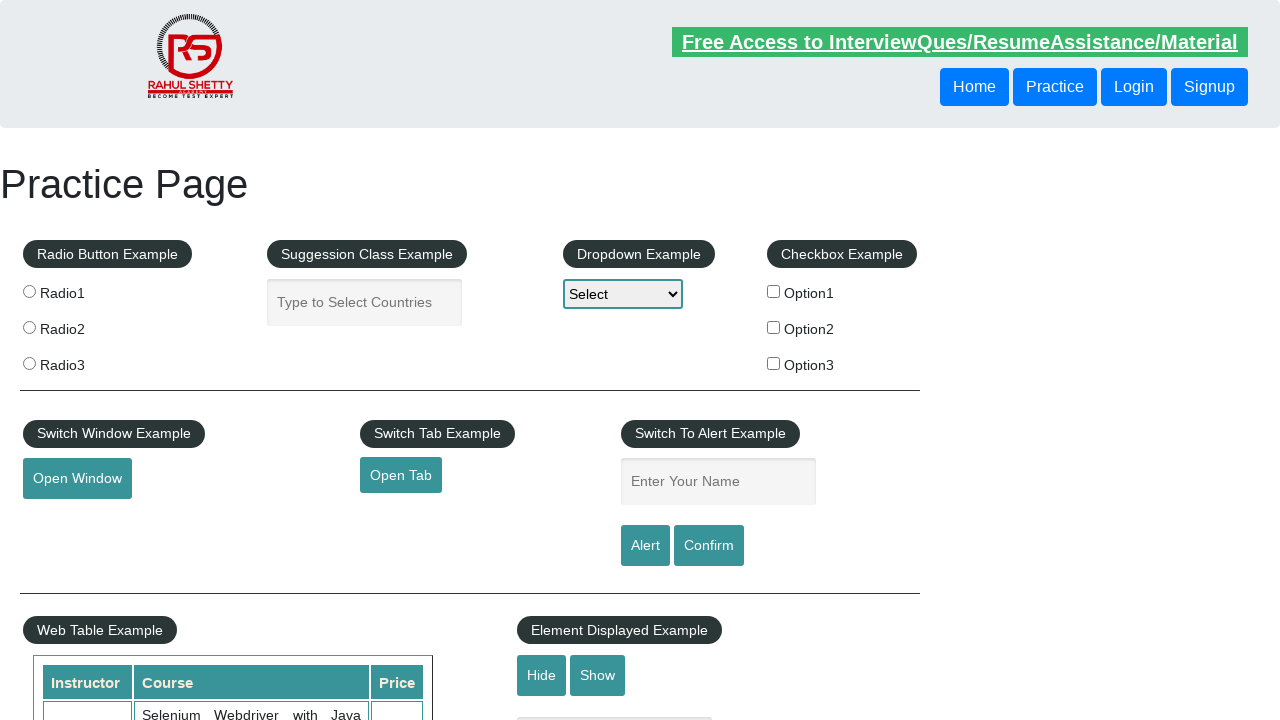